Tests mouse hover functionality by revealing a hidden menu and clicking the Top link

Starting URL: https://rahulshettyacademy.com/AutomationPractice/

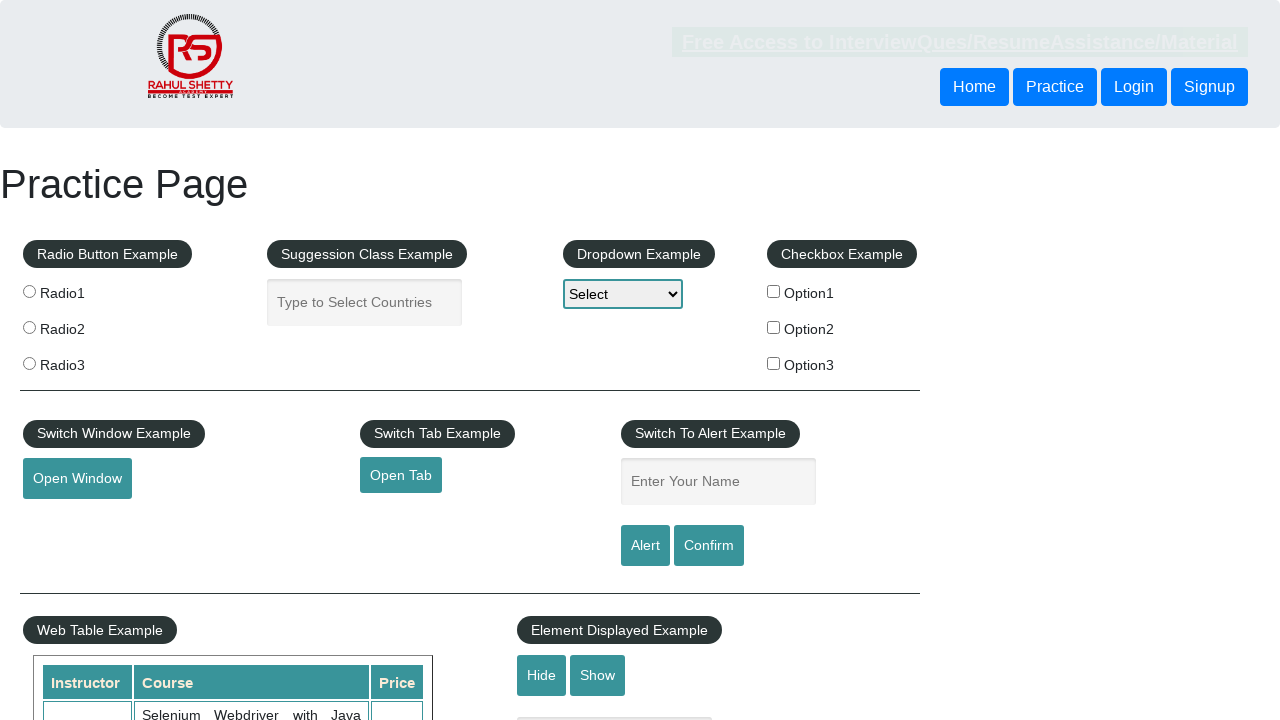

Hovered over mouse hover element to reveal hidden menu at (83, 361) on #mousehover
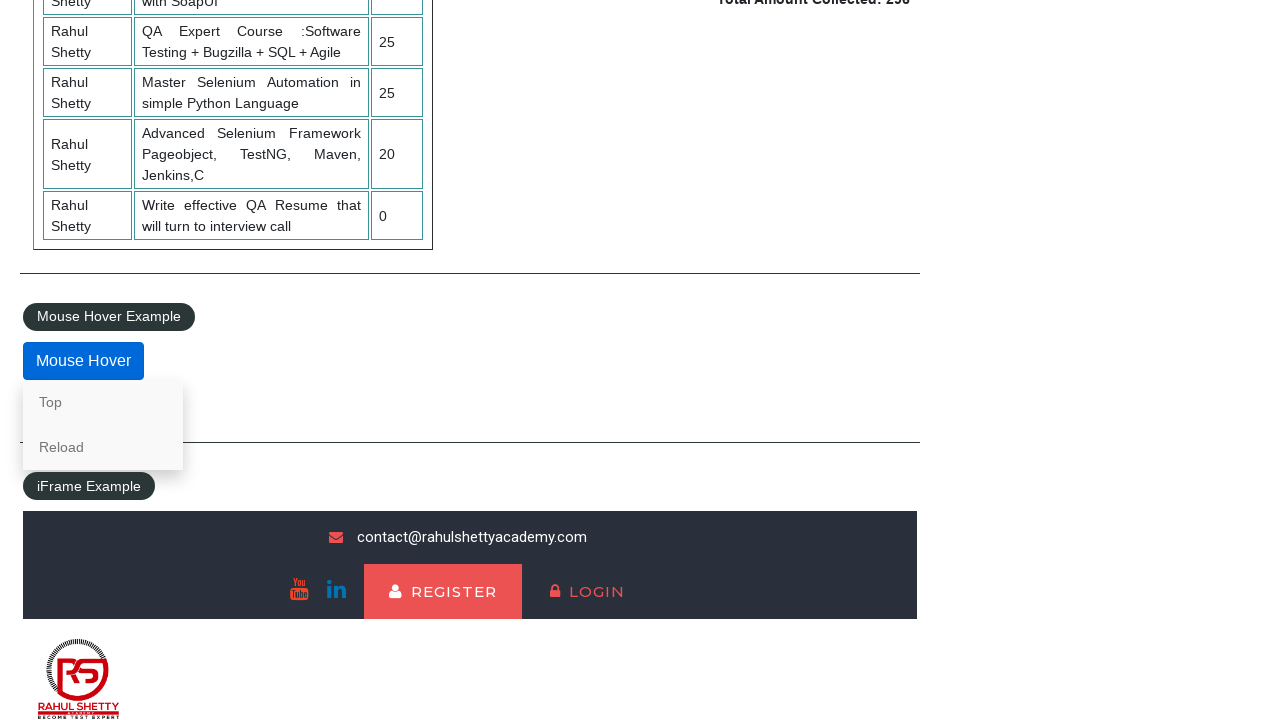

Clicked on Top link from revealed dropdown menu at (103, 402) on text=Top
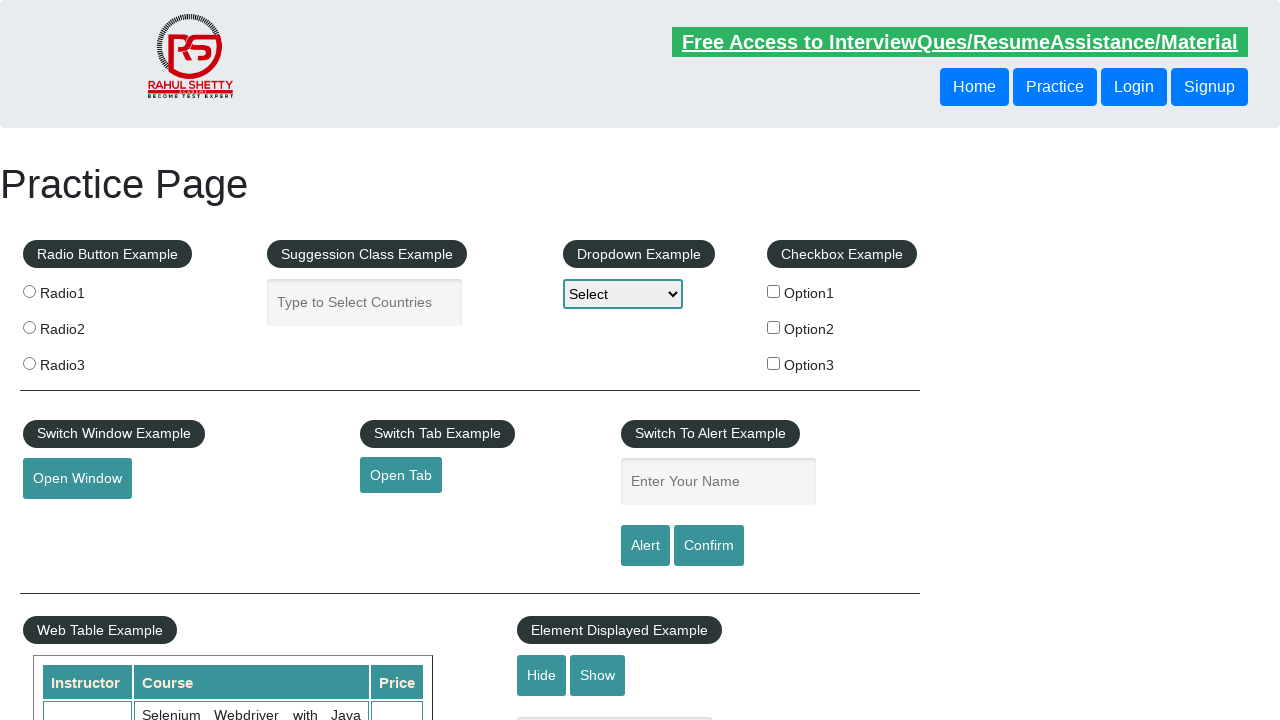

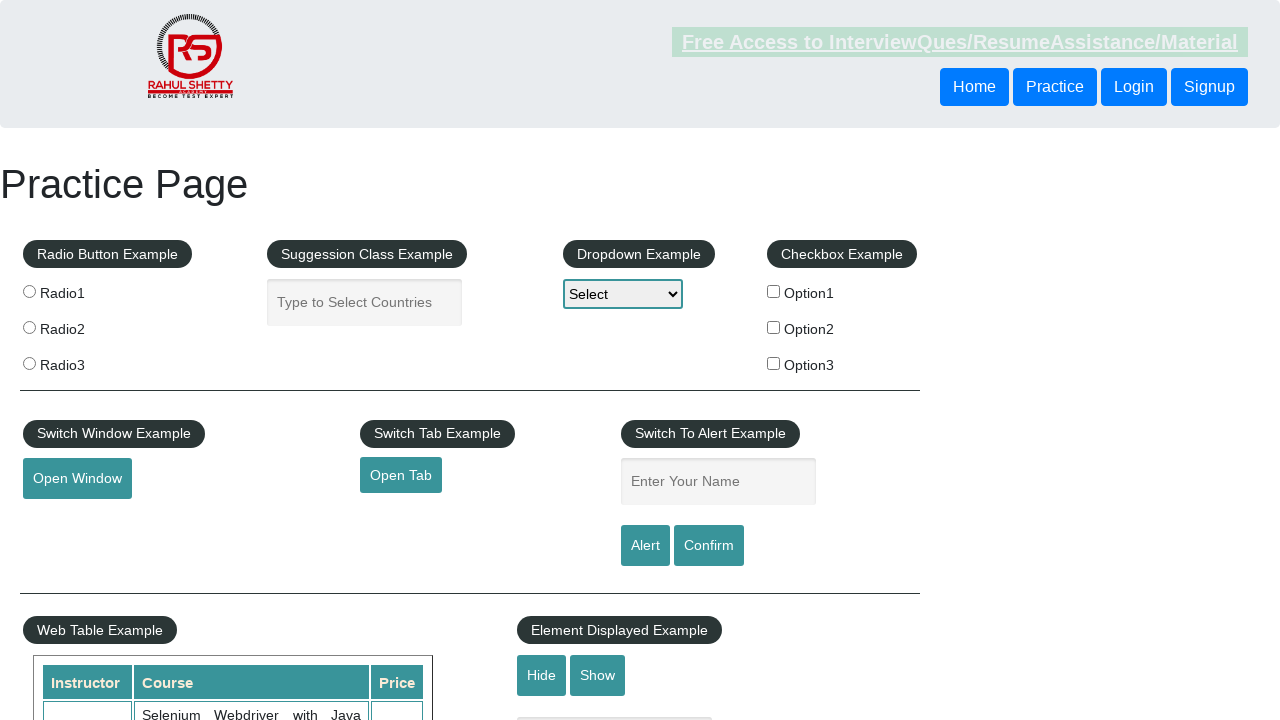